Opens 163.com website, adjusts the browser window size, and verifies the page loads correctly by checking the title and URL

Starting URL: https://www.163.com

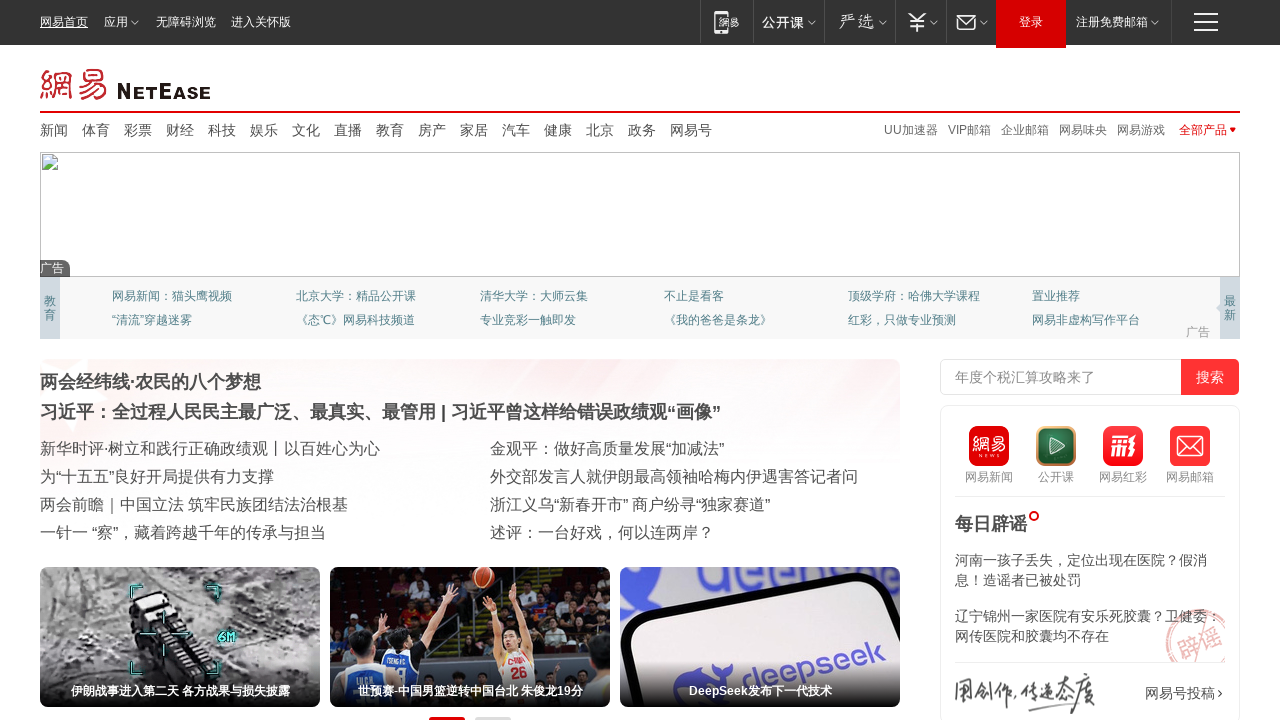

Retrieved current viewport size
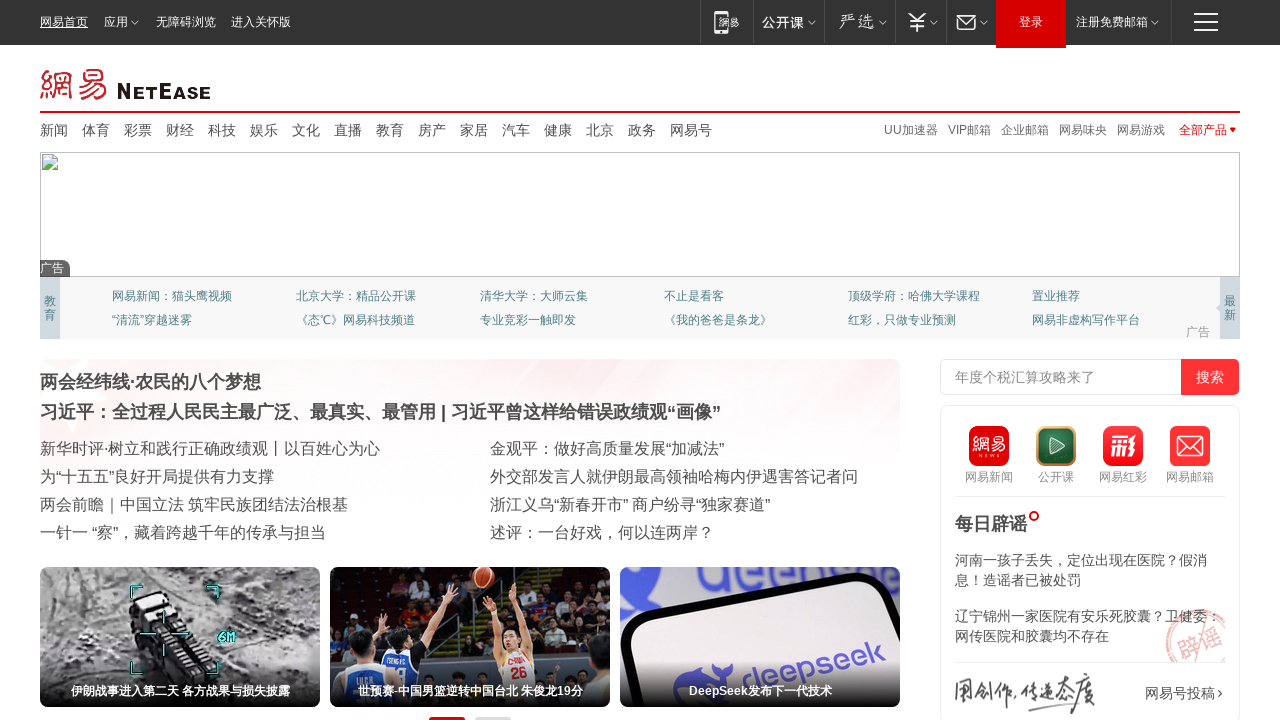

Set viewport size to 1920x1080
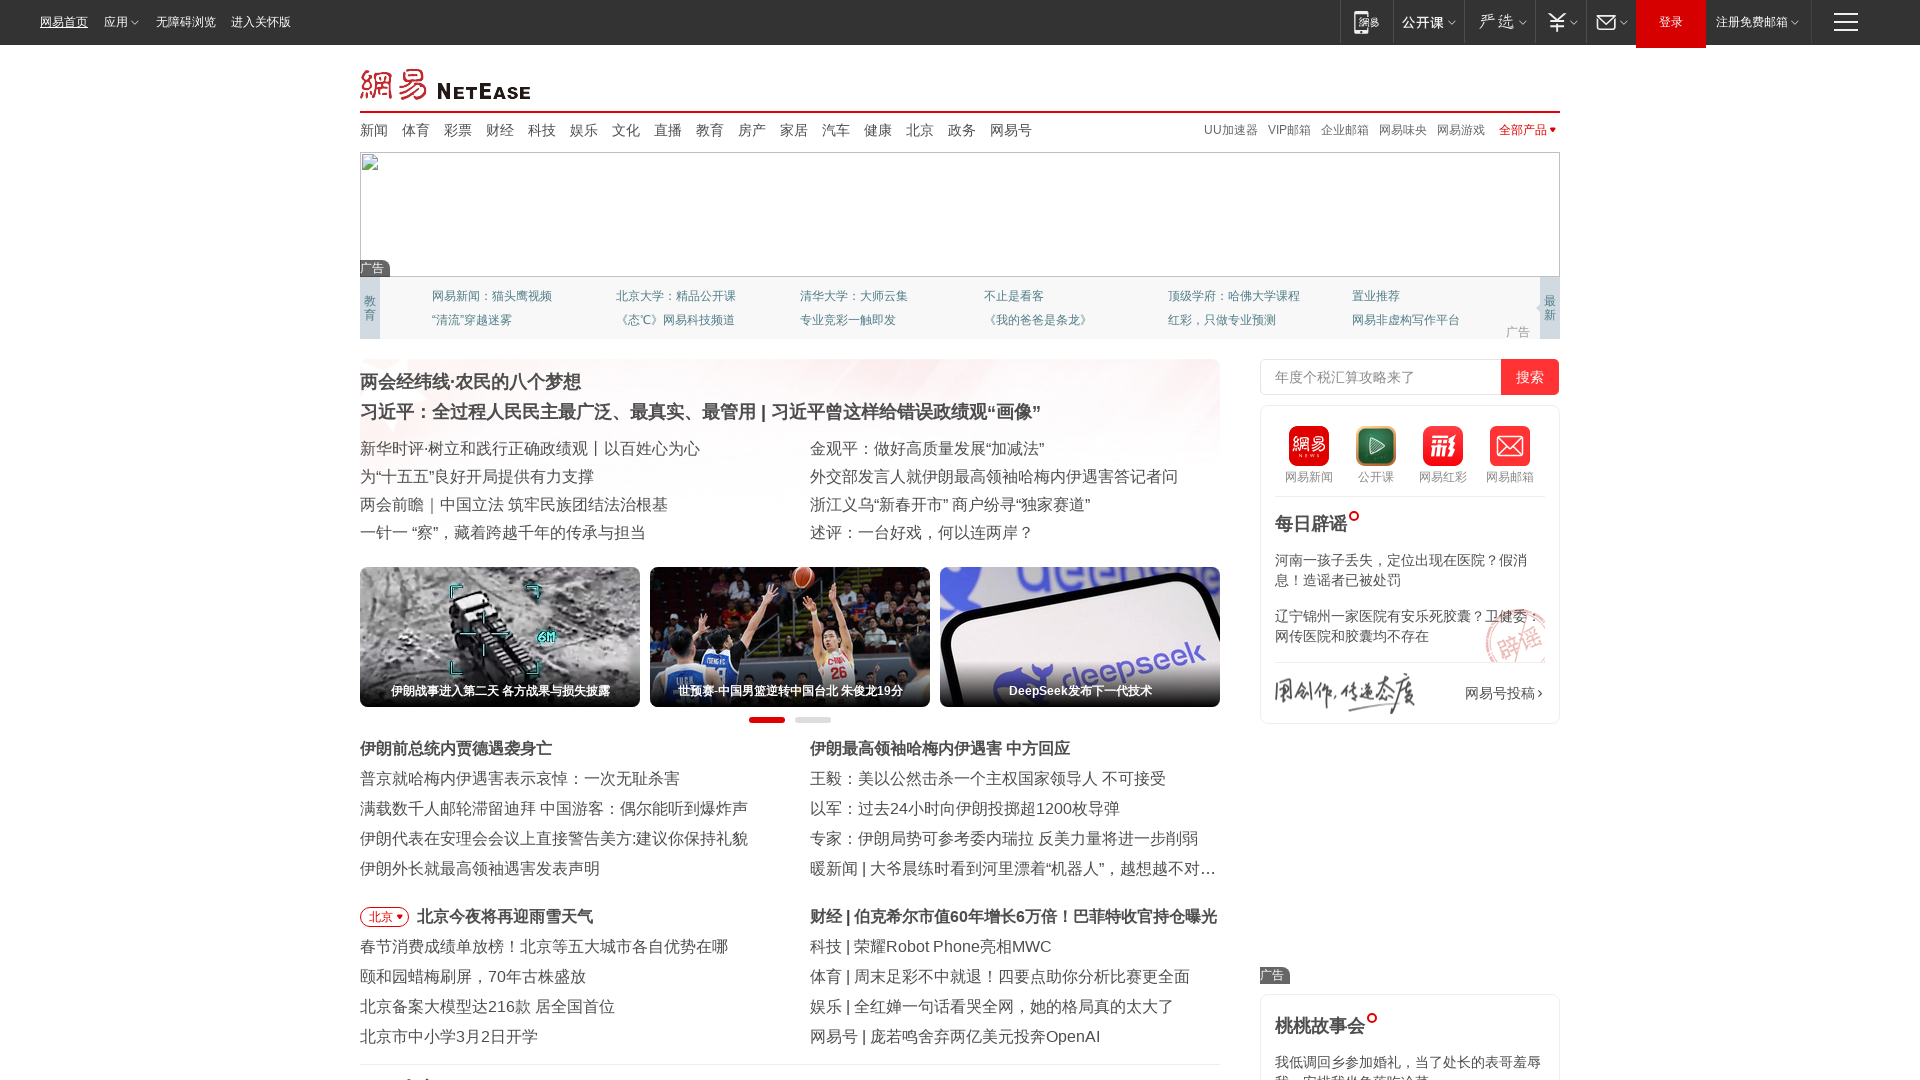

Retrieved page title
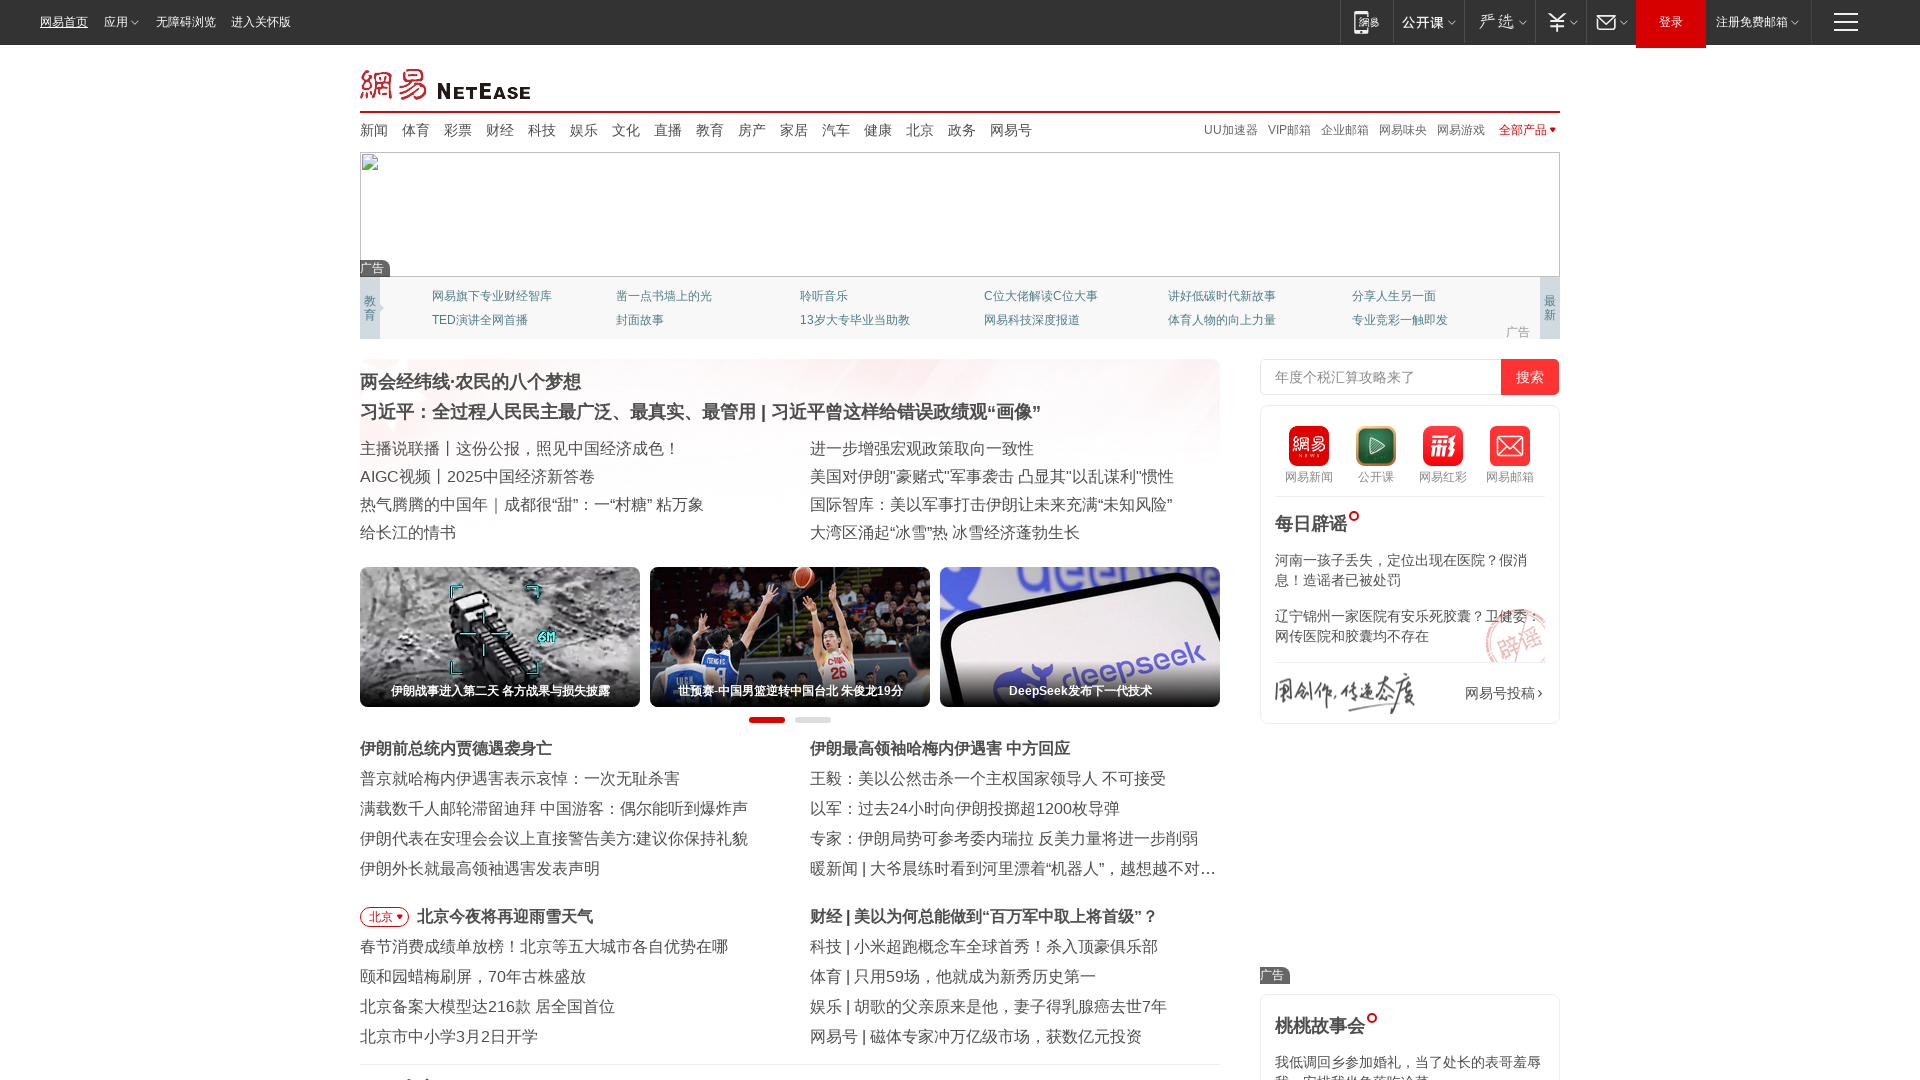

Retrieved current URL
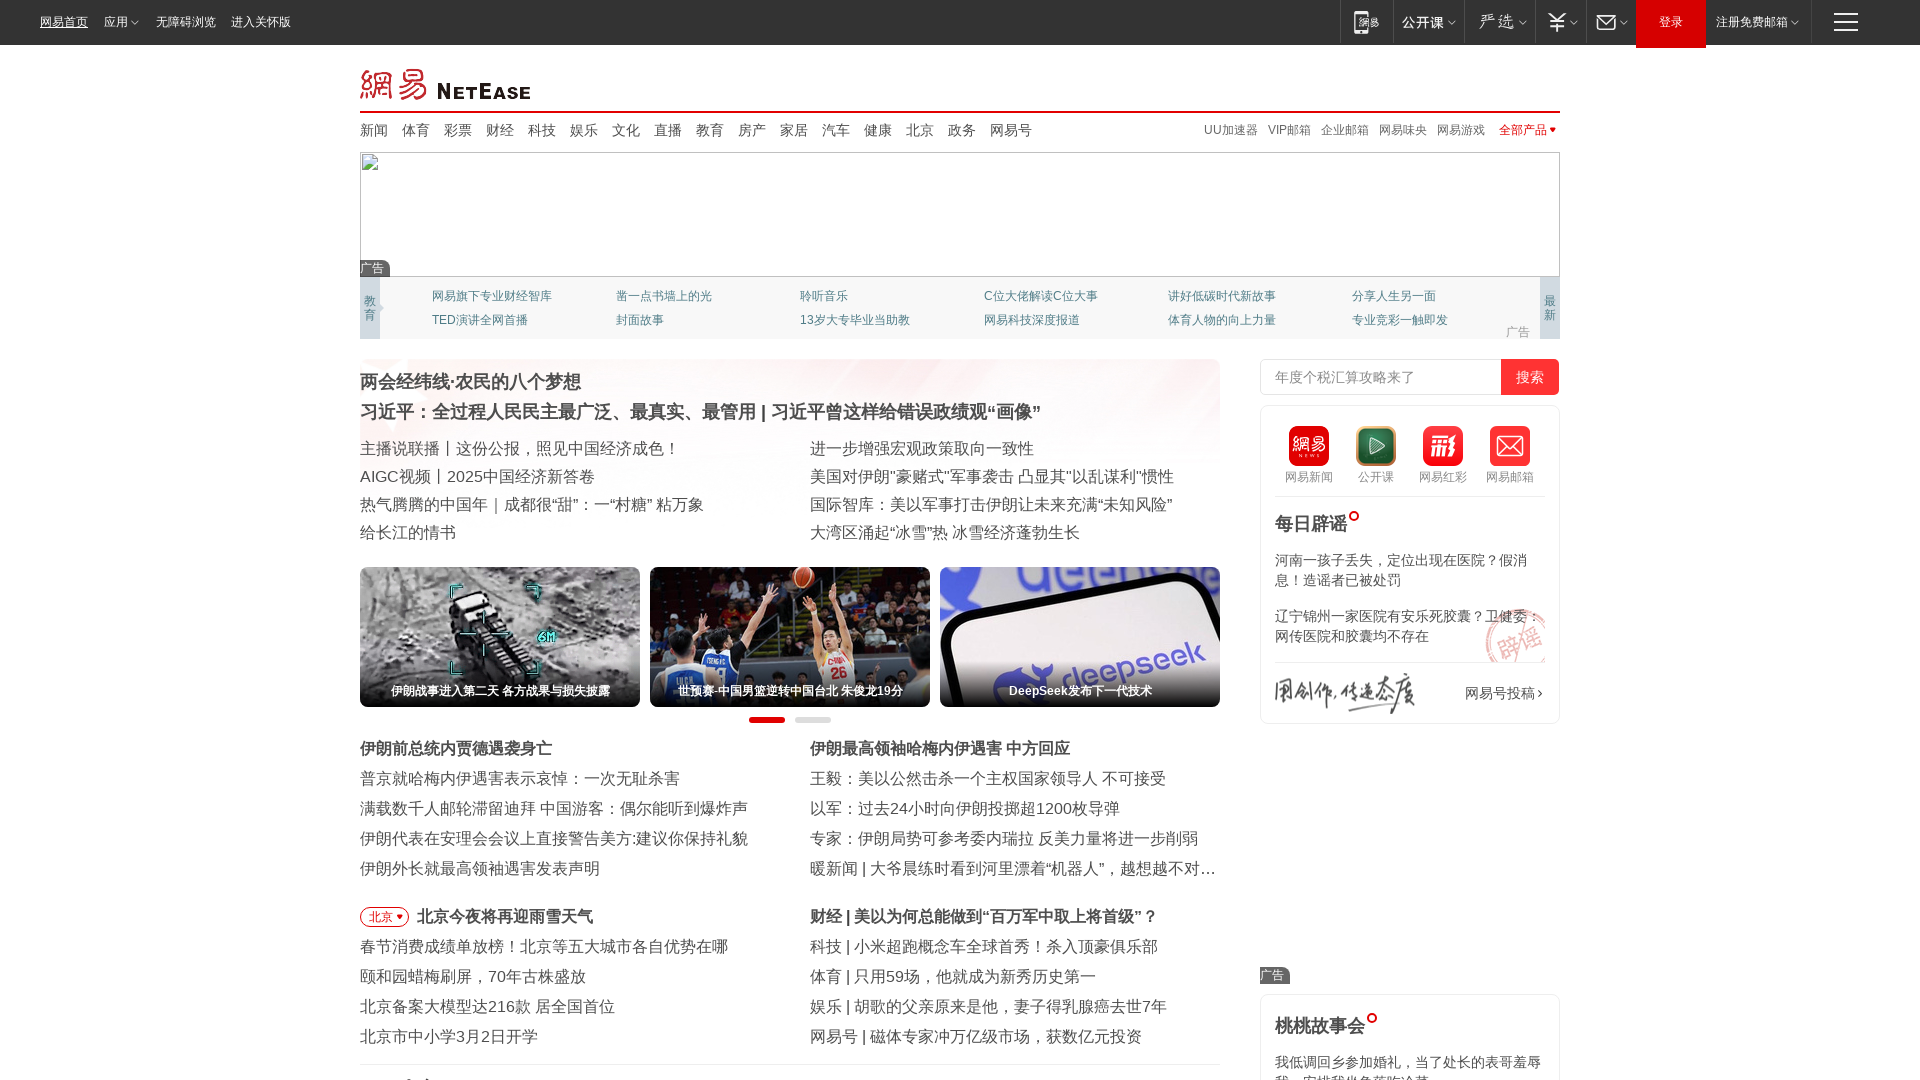

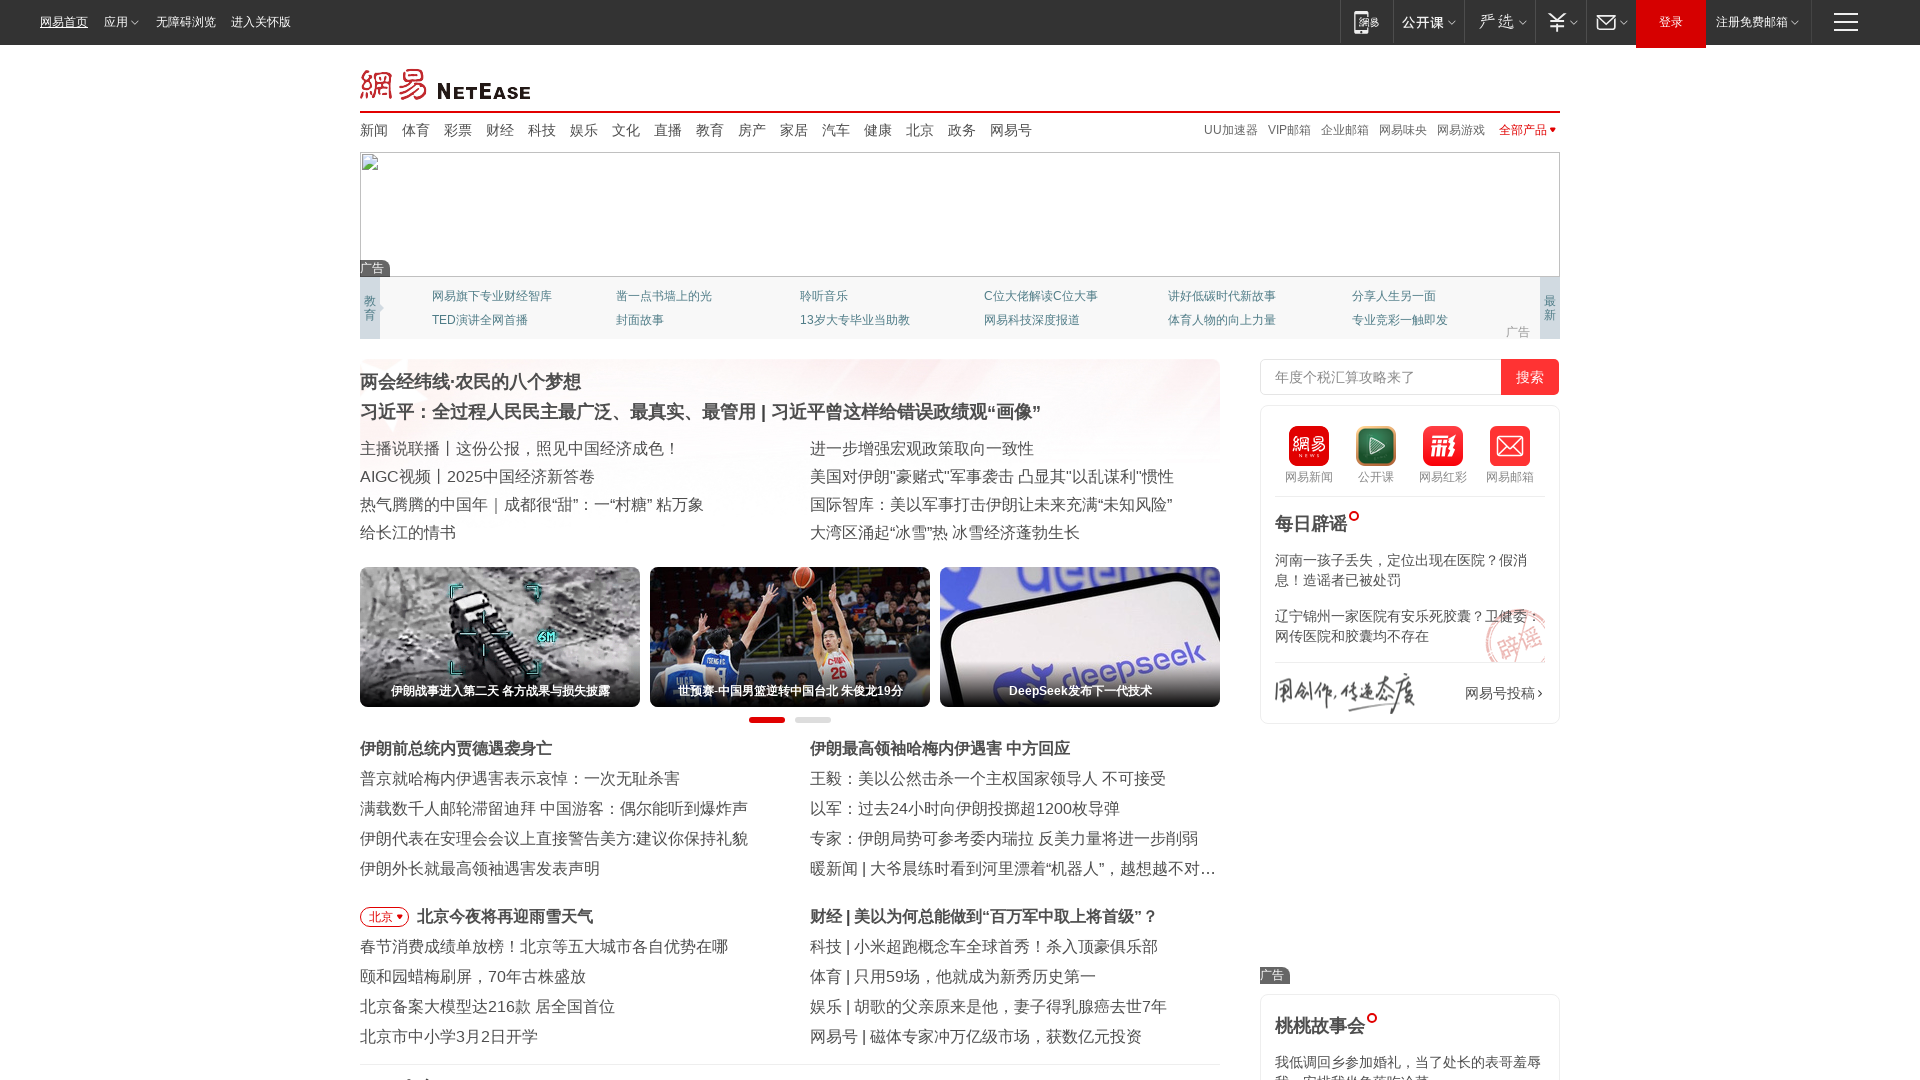